Tests drag and drop functionality on jQuery UI's droppable demo page by dragging a source element to a target drop zone

Starting URL: https://www.jqueryui.com/droppable/

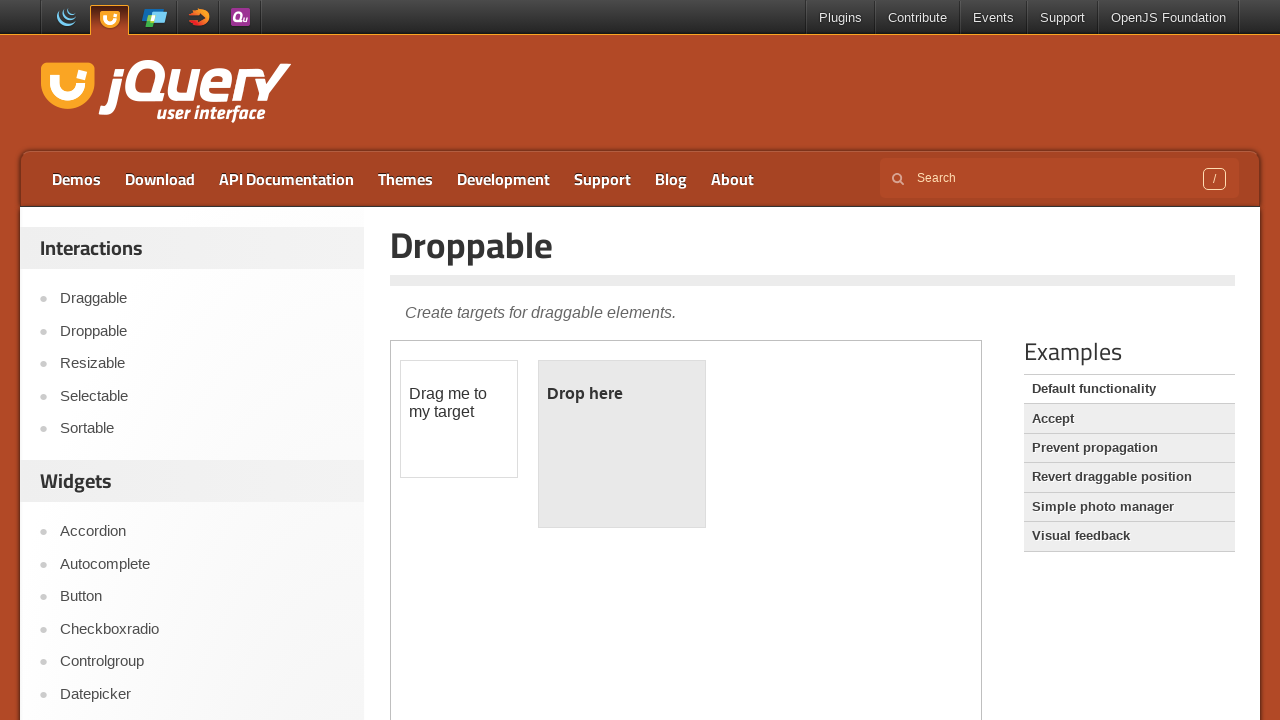

Navigated to jQuery UI droppable demo page
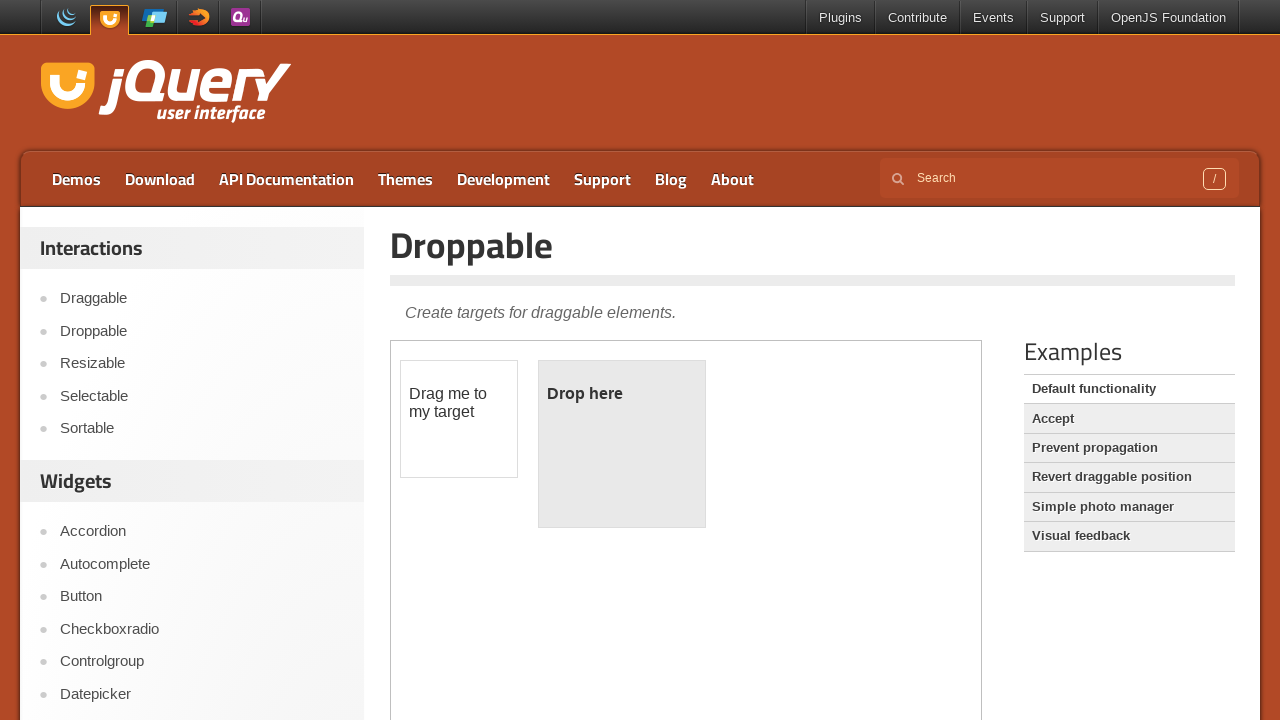

Located demo iframe
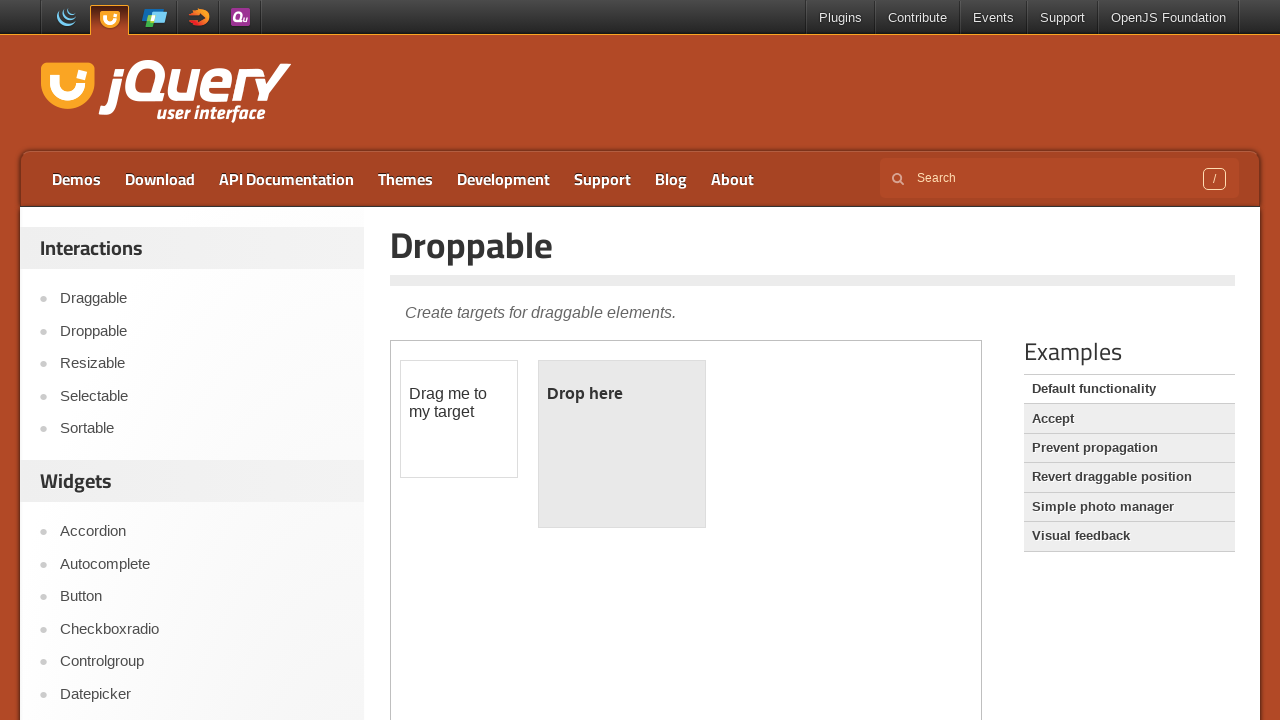

Located draggable source element in iframe
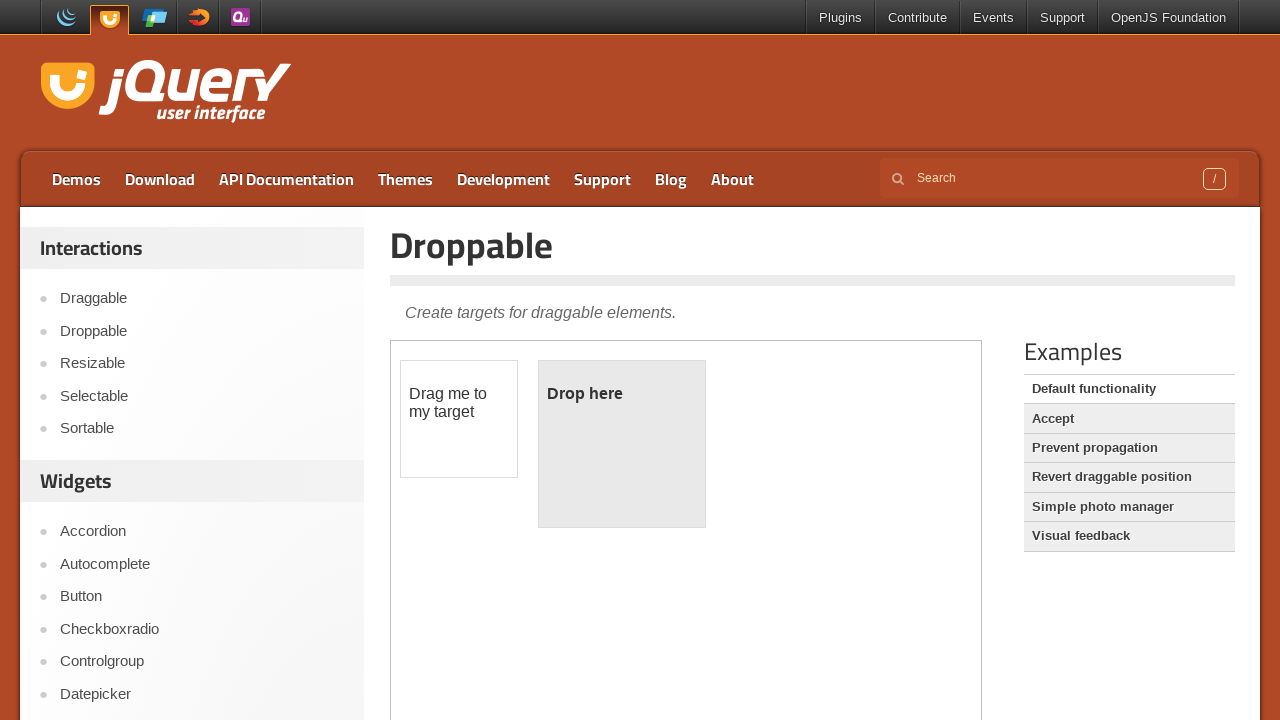

Located droppable target element in iframe
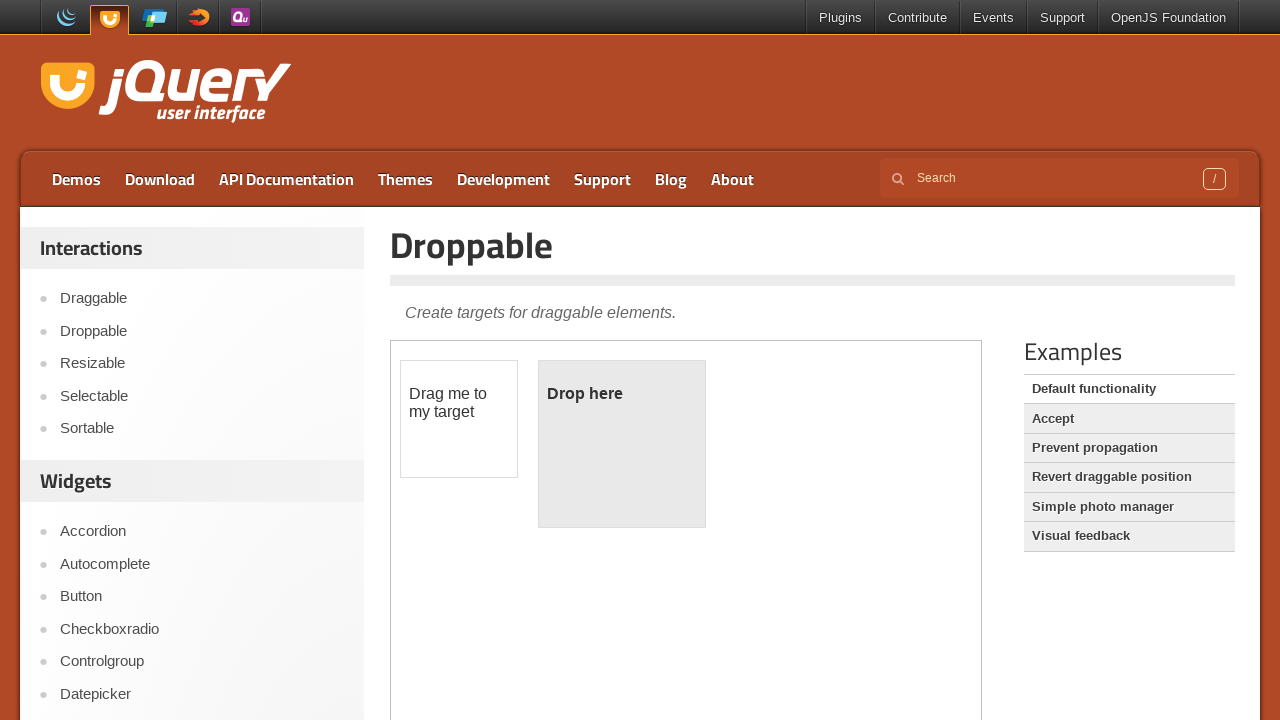

Dragged source element to target drop zone at (622, 444)
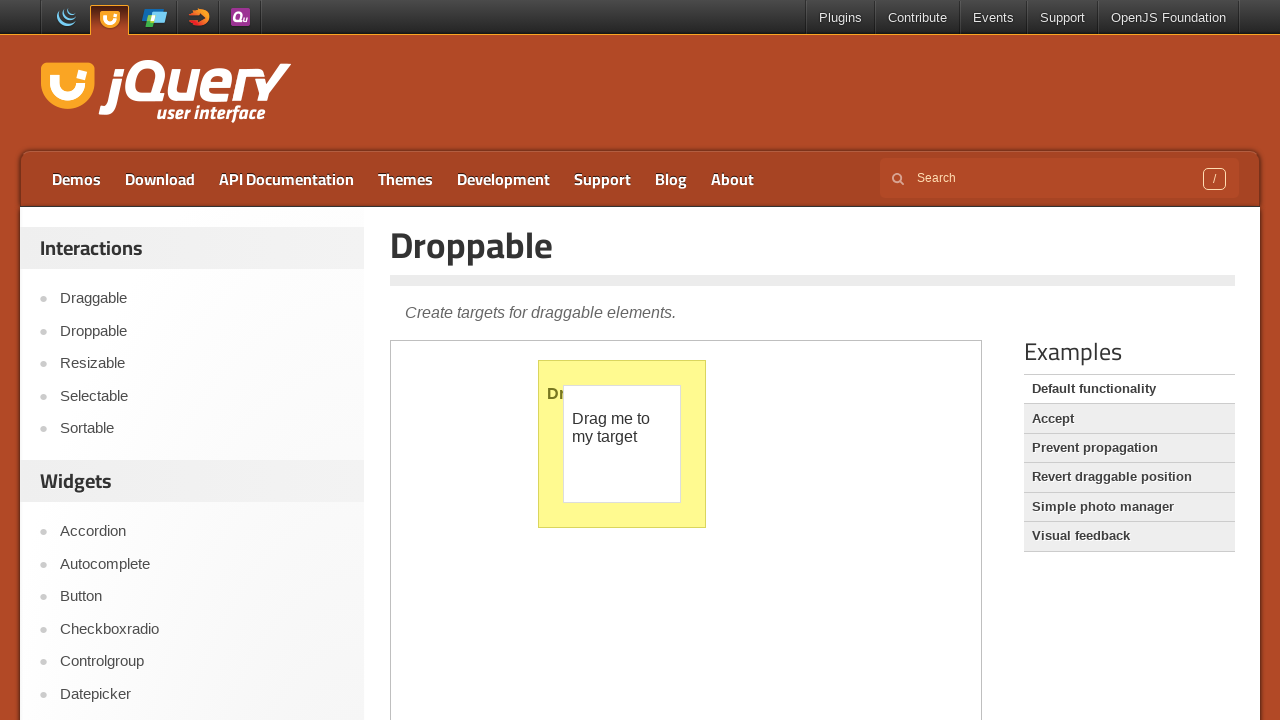

Drop completed and droppable element highlighted with ui-state-highlight class
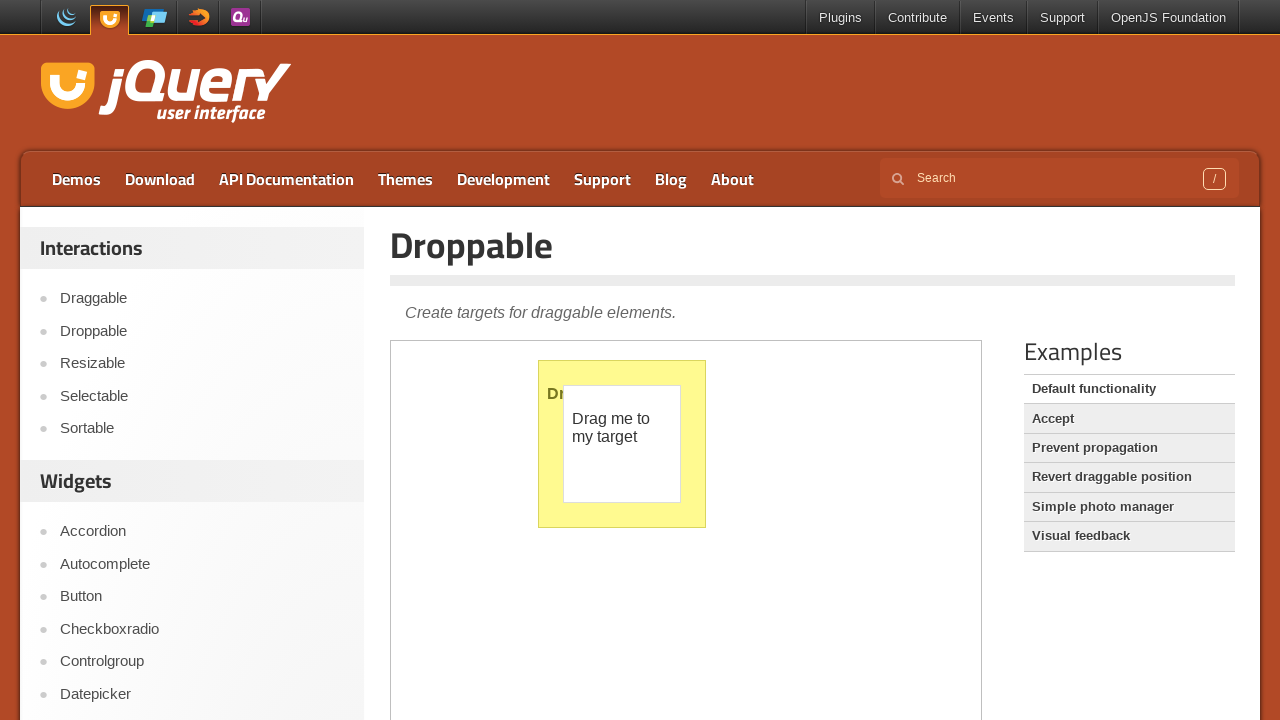

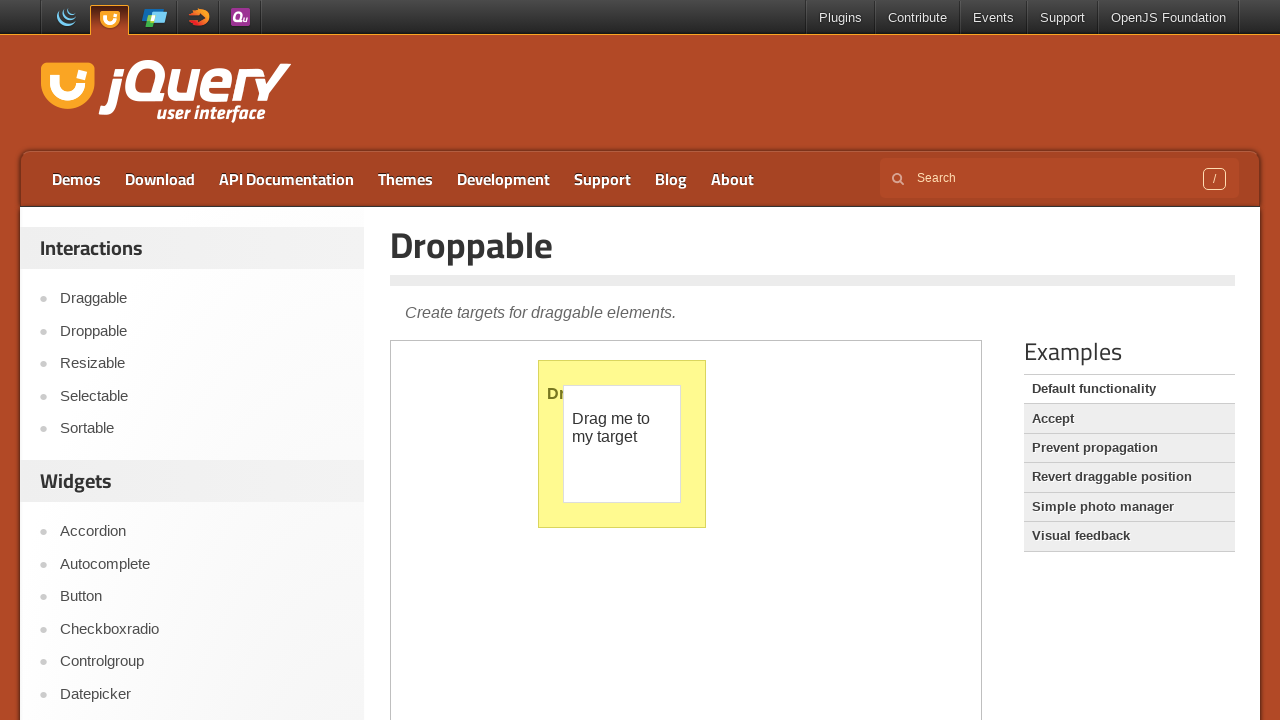